Navigates to demoqa homepage, clicks on Elements section, then fills out the text box form with name, email, and addresses, and submits.

Starting URL: https://demoqa.com/

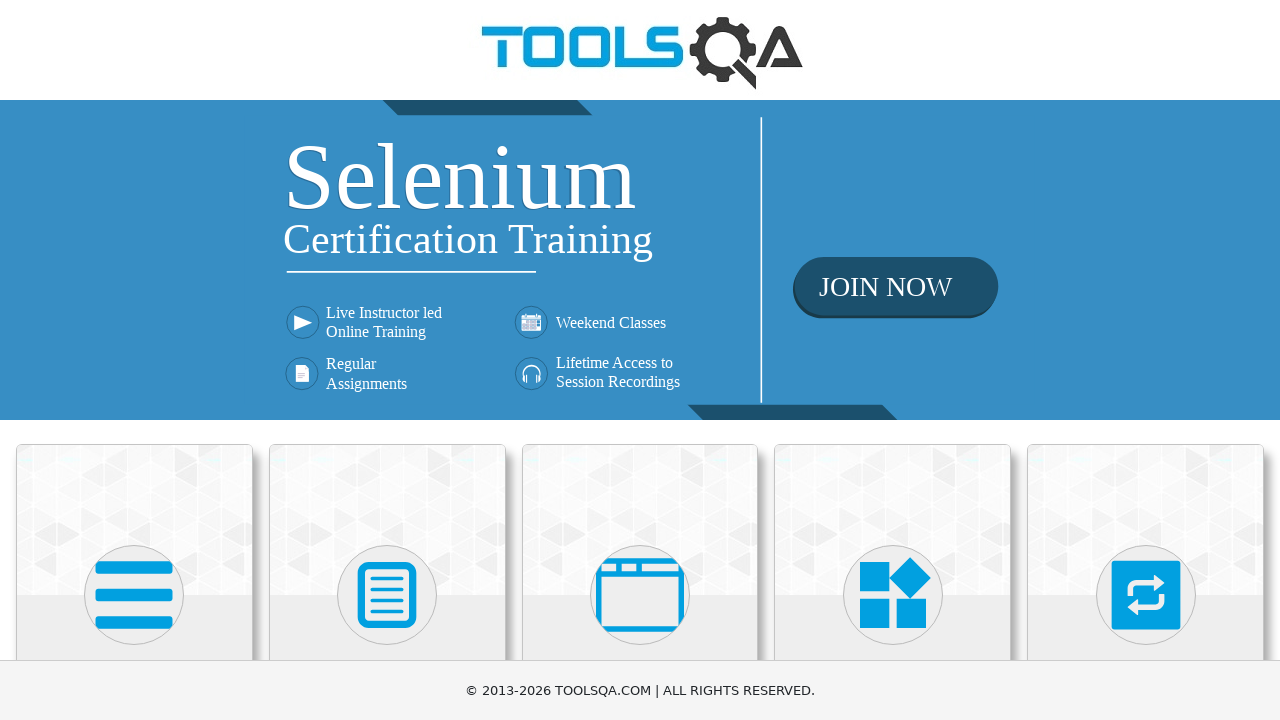

Navigated to demoqa homepage
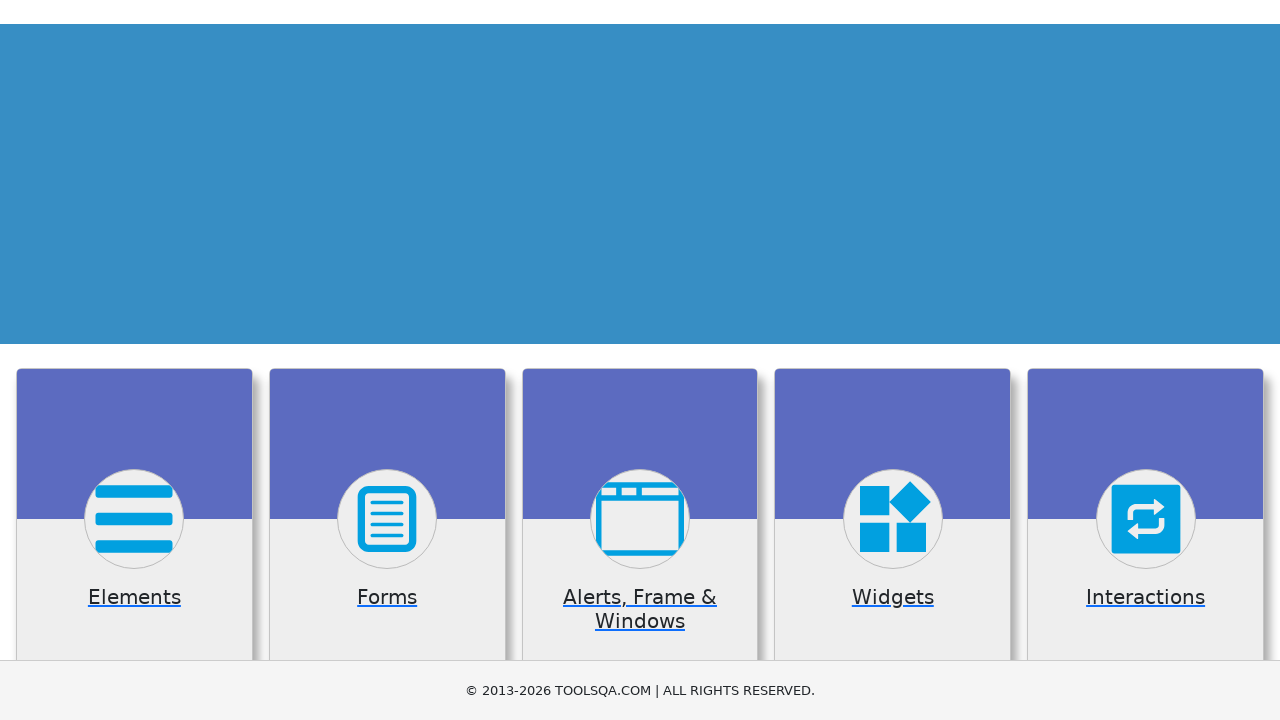

Scrolled down to view Elements card
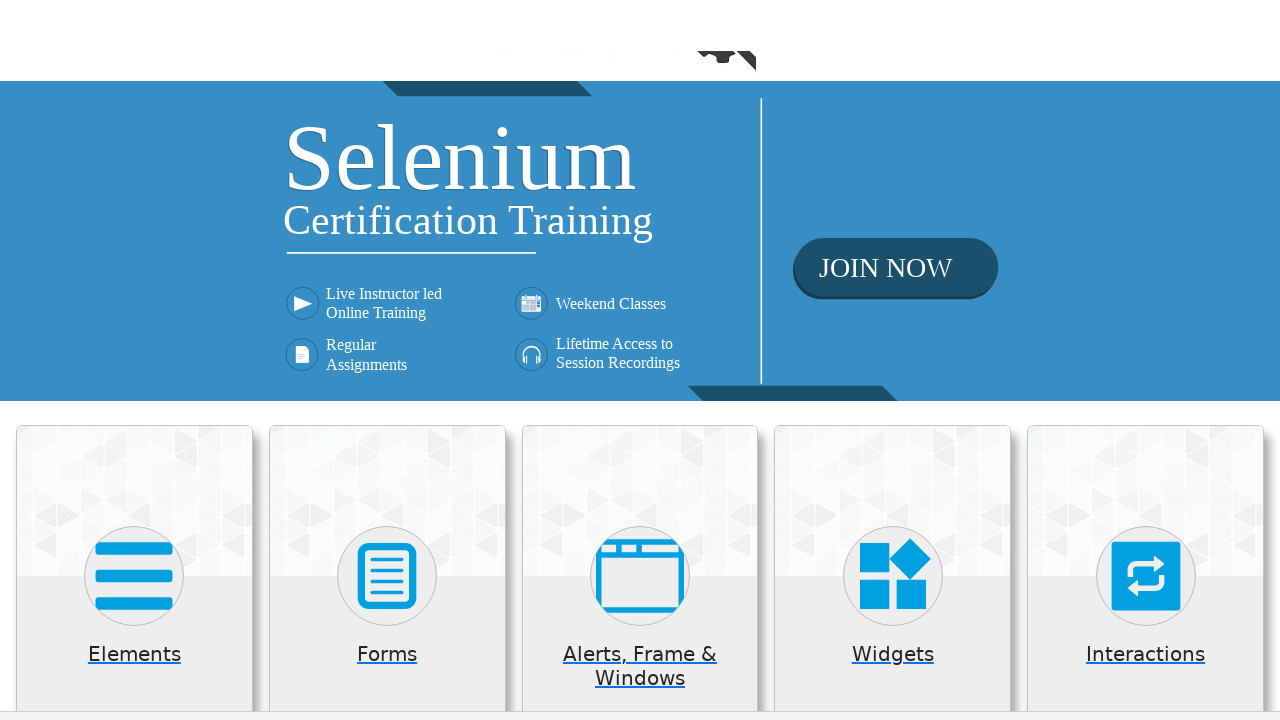

Clicked on Elements section at (134, 520) on .card:has-text('Elements')
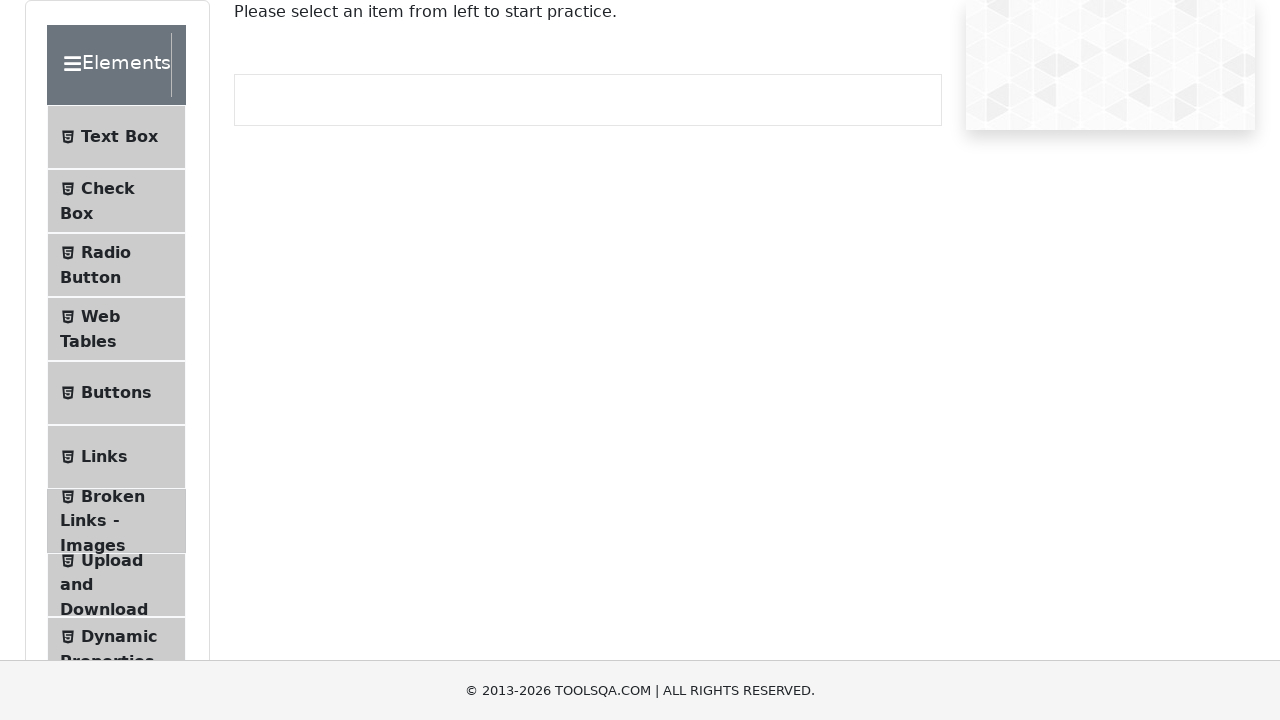

Clicked on Text Box menu item at (119, 137) on text=Text Box
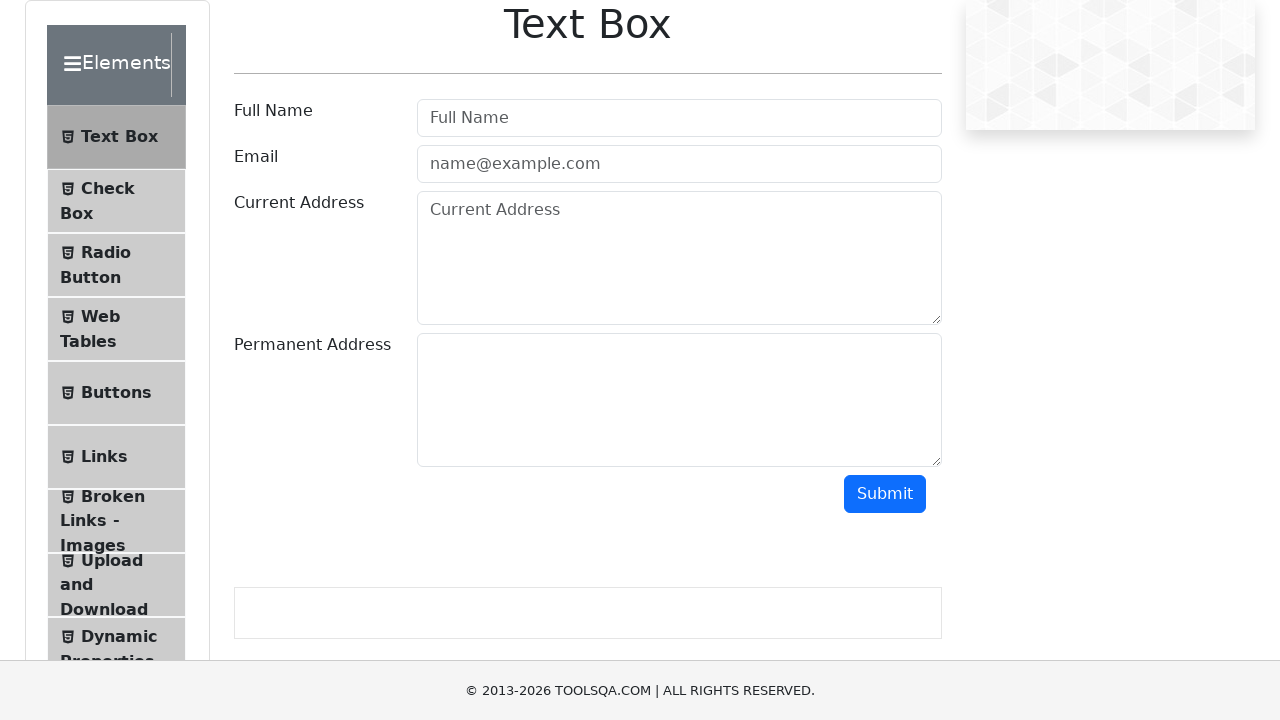

Filled Full Name field with 'Carlos Rodriguez' on #userName
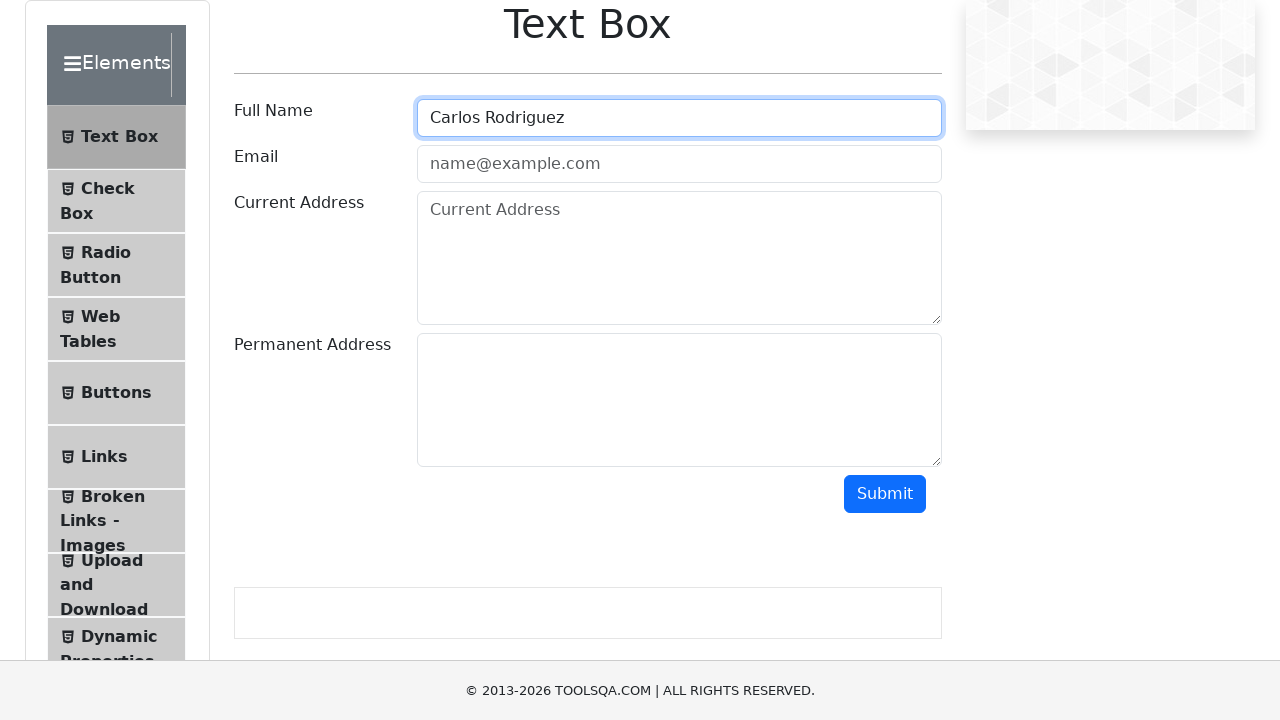

Filled Email field with 'carlos.rodriguez@example.com' on #userEmail
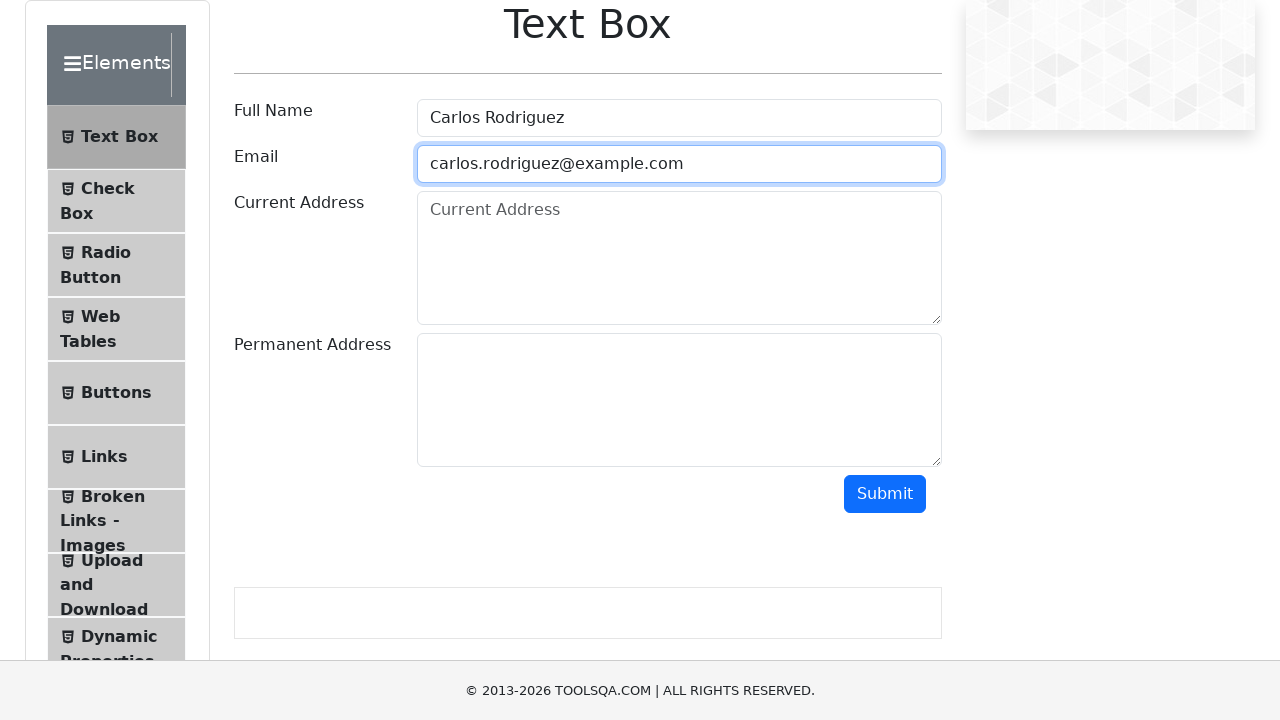

Filled Current Address field with '123 Main Street, City' on #currentAddress
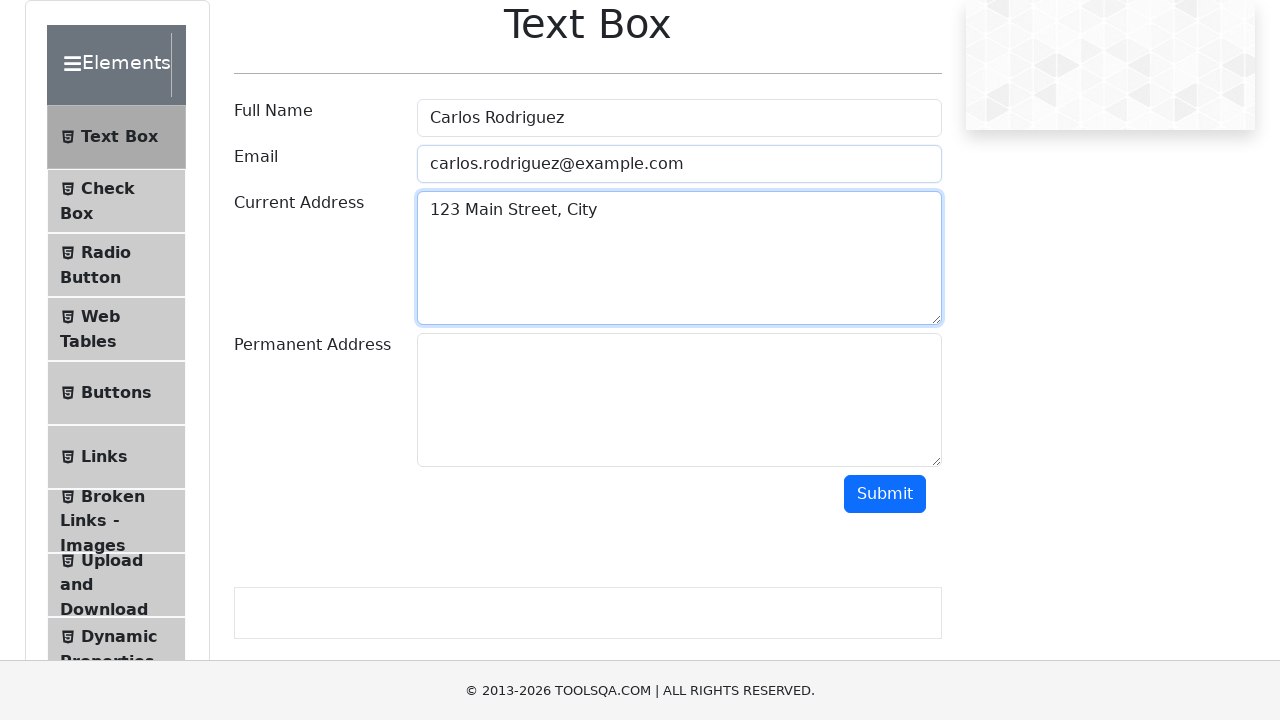

Filled Permanent Address field with '456 Oak Avenue, Town' on #permanentAddress
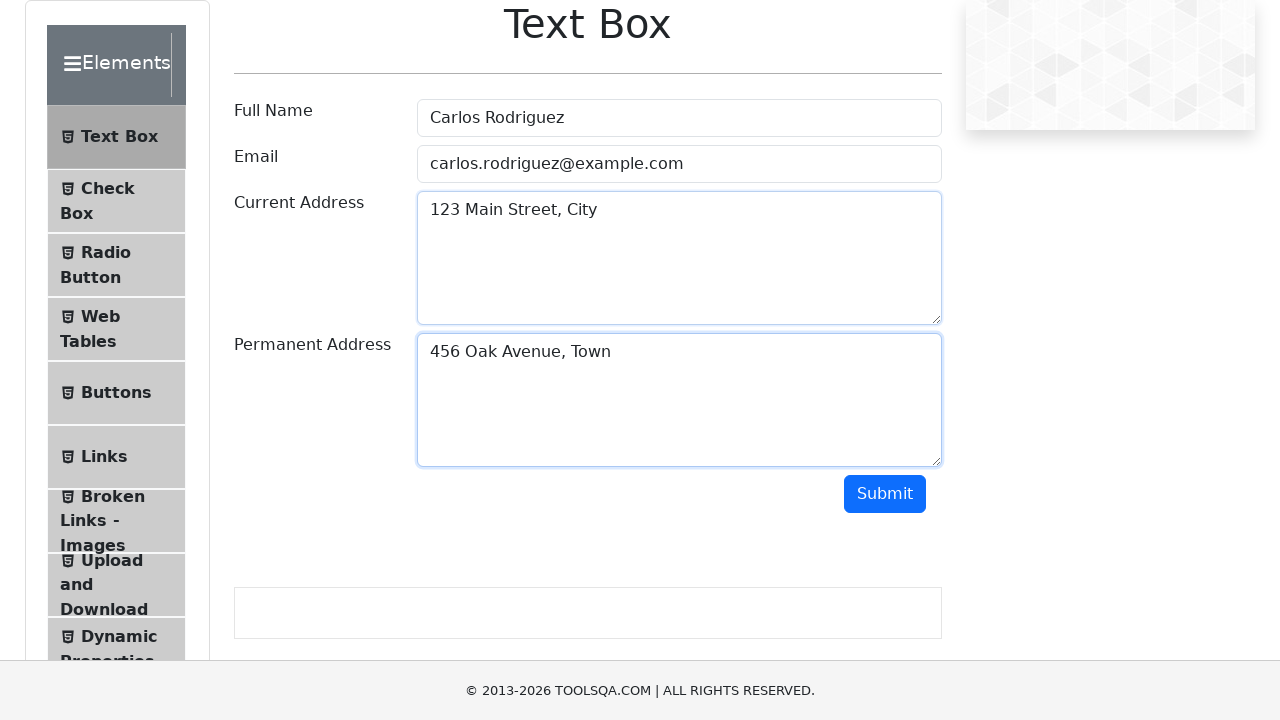

Scrolled down to view submit button
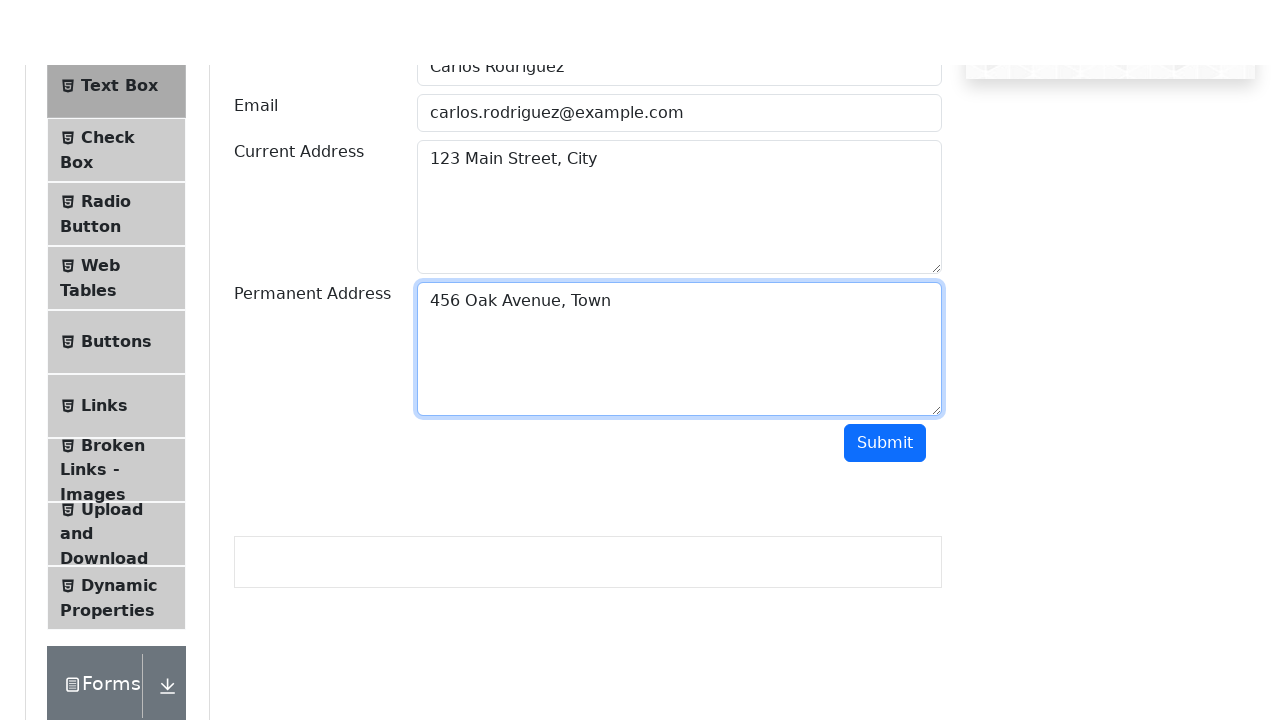

Clicked Submit button to submit the form at (885, 378) on #submit
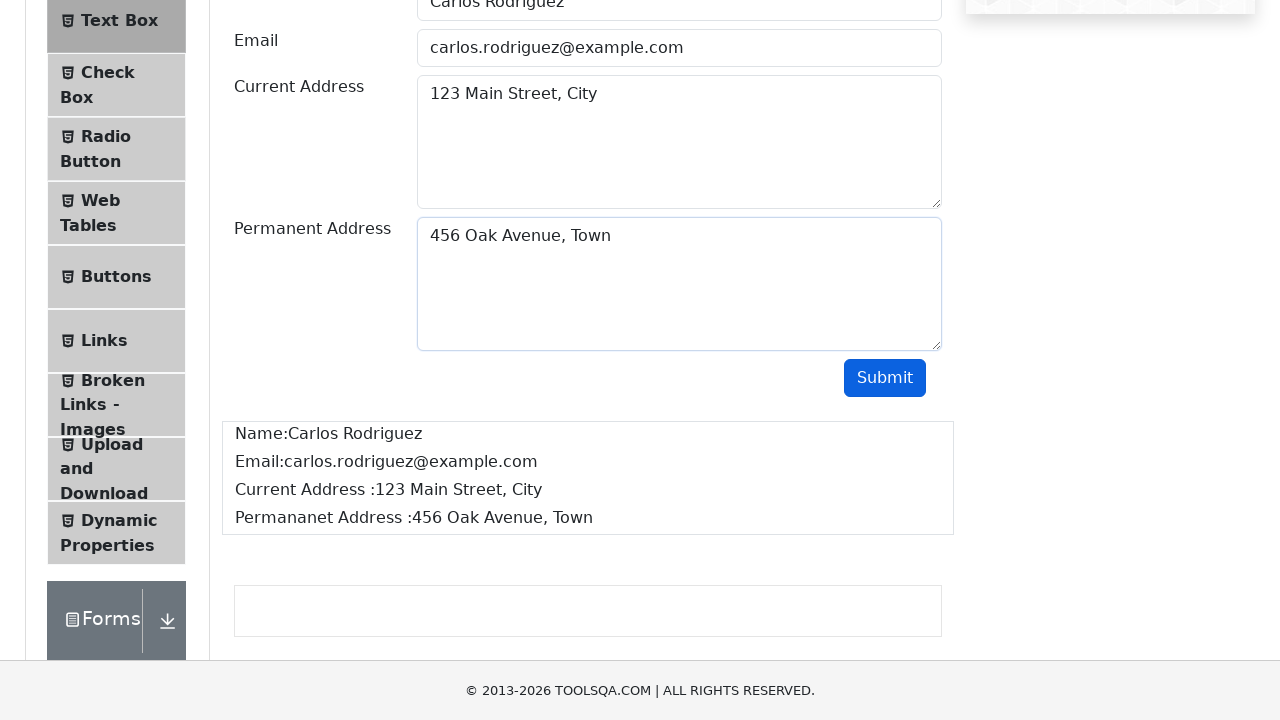

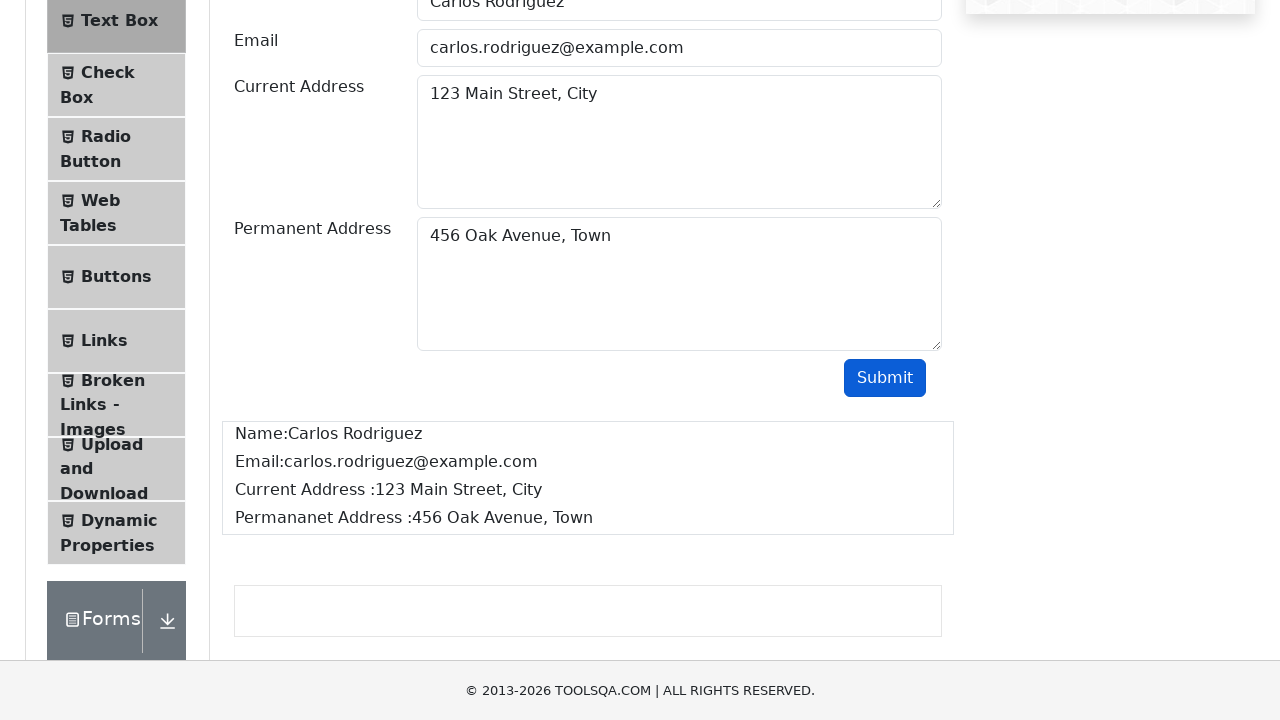